Tests different types of JavaScript alerts including simple alert, confirm dialog, and prompt dialog by clicking buttons and interacting with the alerts

Starting URL: https://demo.automationtesting.in/Alerts.html

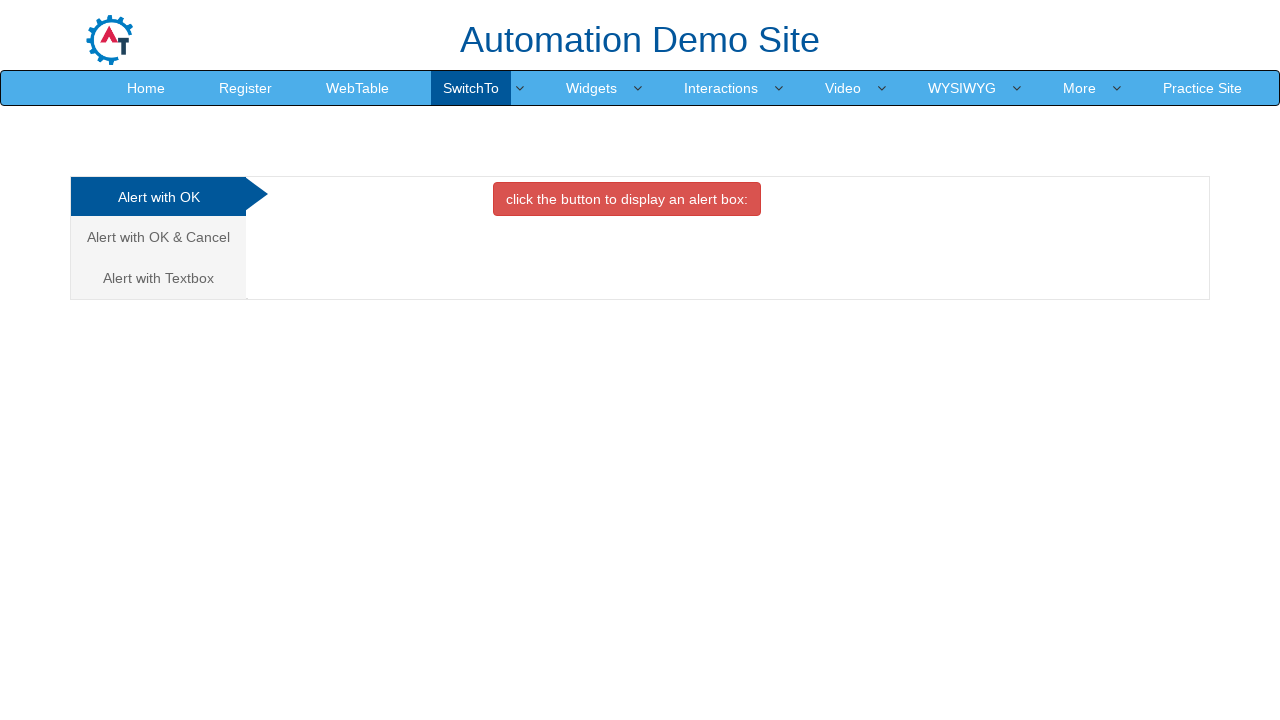

Clicked on Alert with OK tab at (158, 197) on xpath=//a[@href='#OKTab']
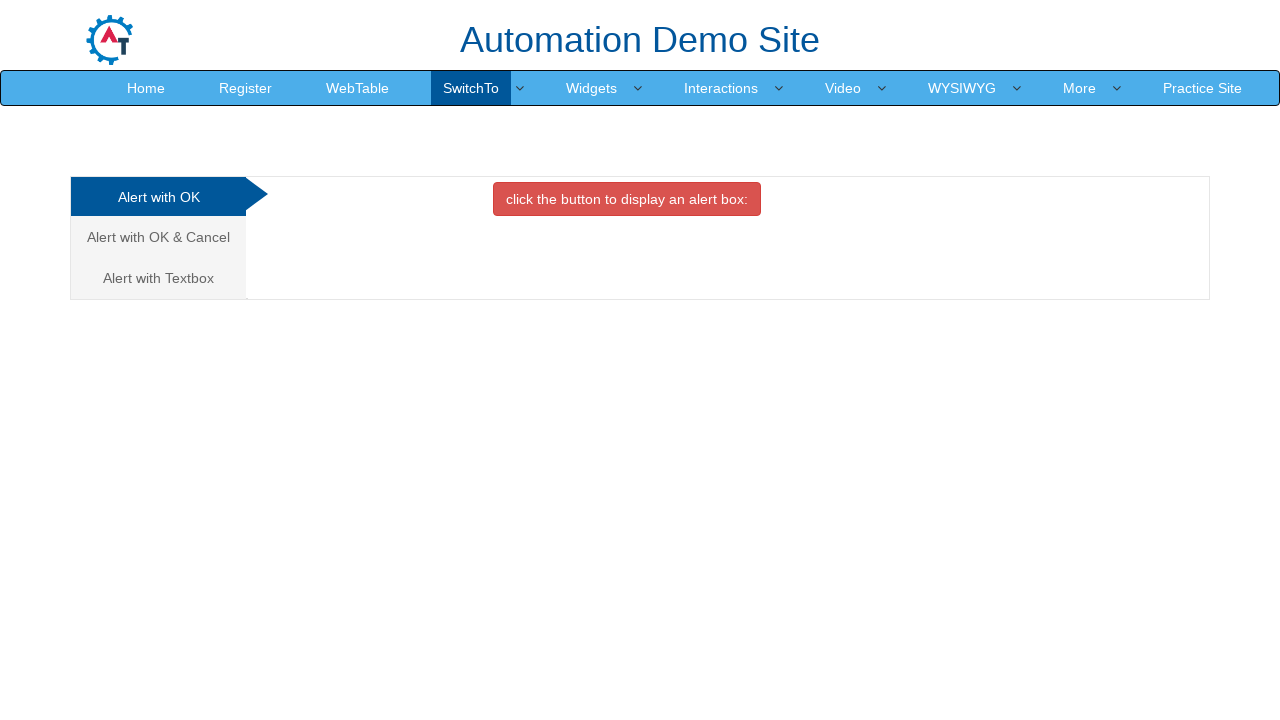

Clicked button to trigger simple alert at (627, 199) on xpath=//button[@onclick='alertbox()']
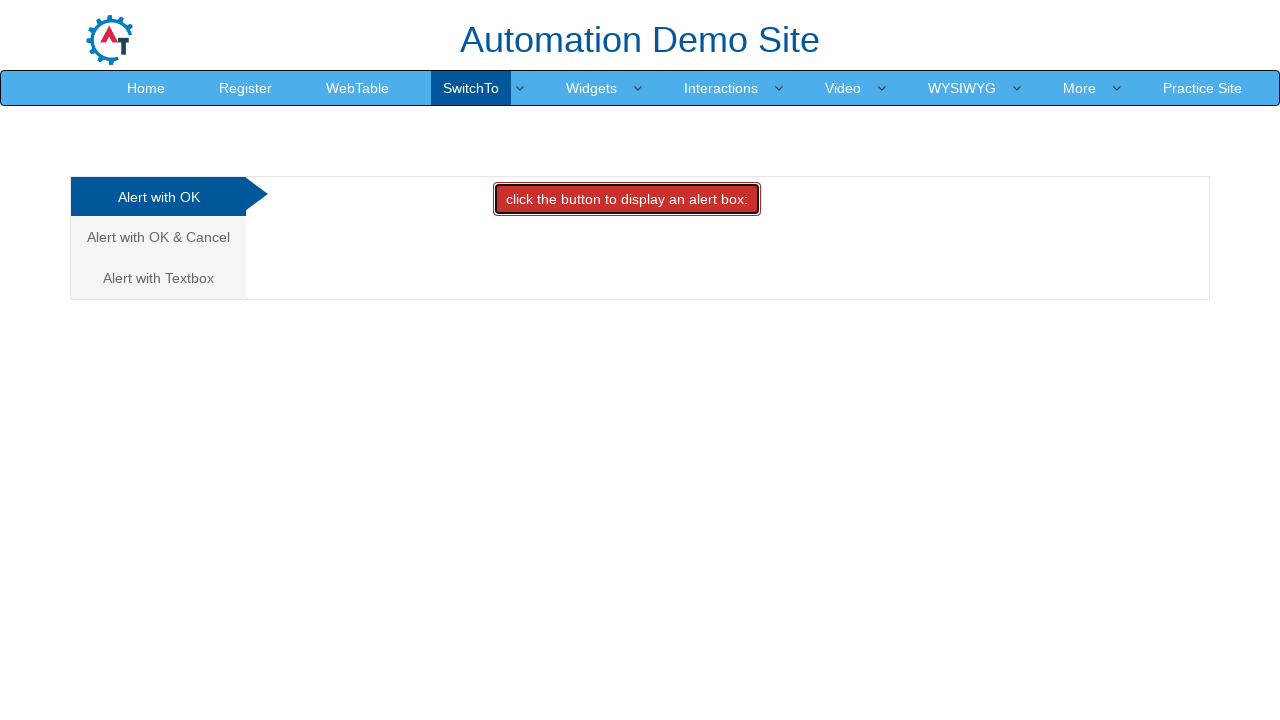

Set up handler to accept simple alert dialog
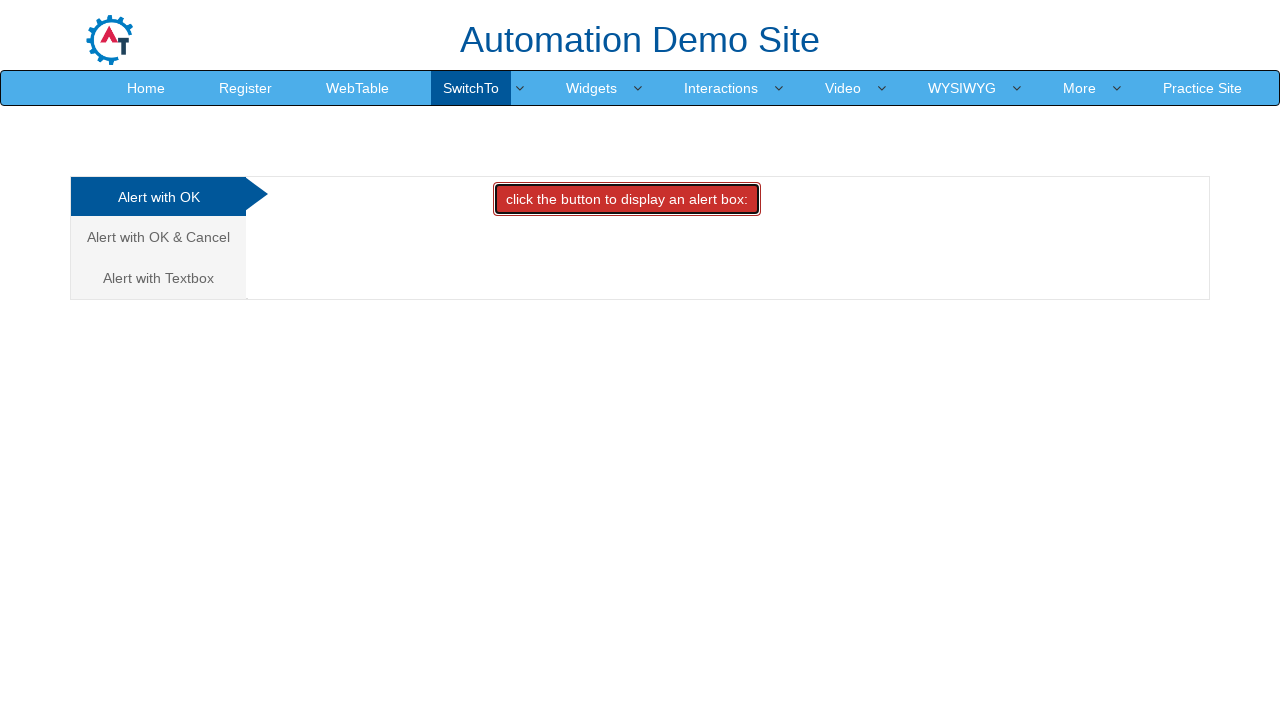

Clicked on Alert with OK and Cancel tab at (158, 237) on xpath=//a[@href='#CancelTab']
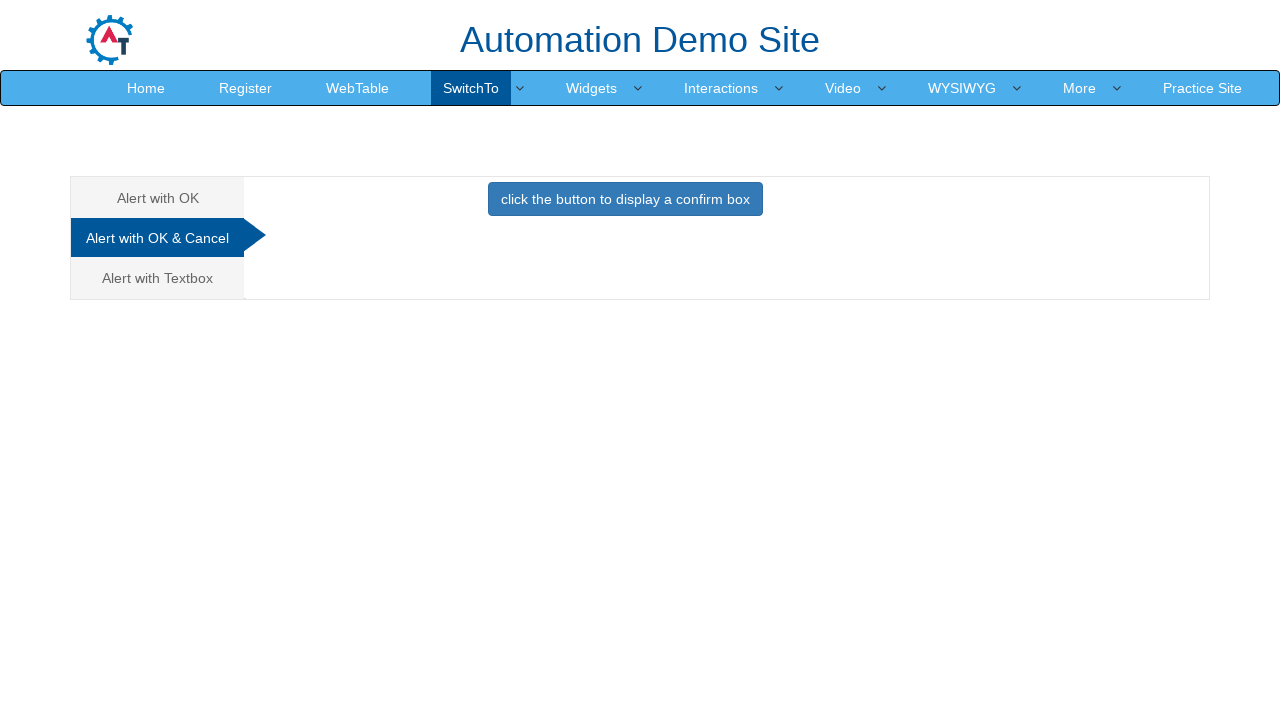

Clicked button to trigger confirm dialog at (625, 199) on xpath=//button[@onclick='confirmbox()']
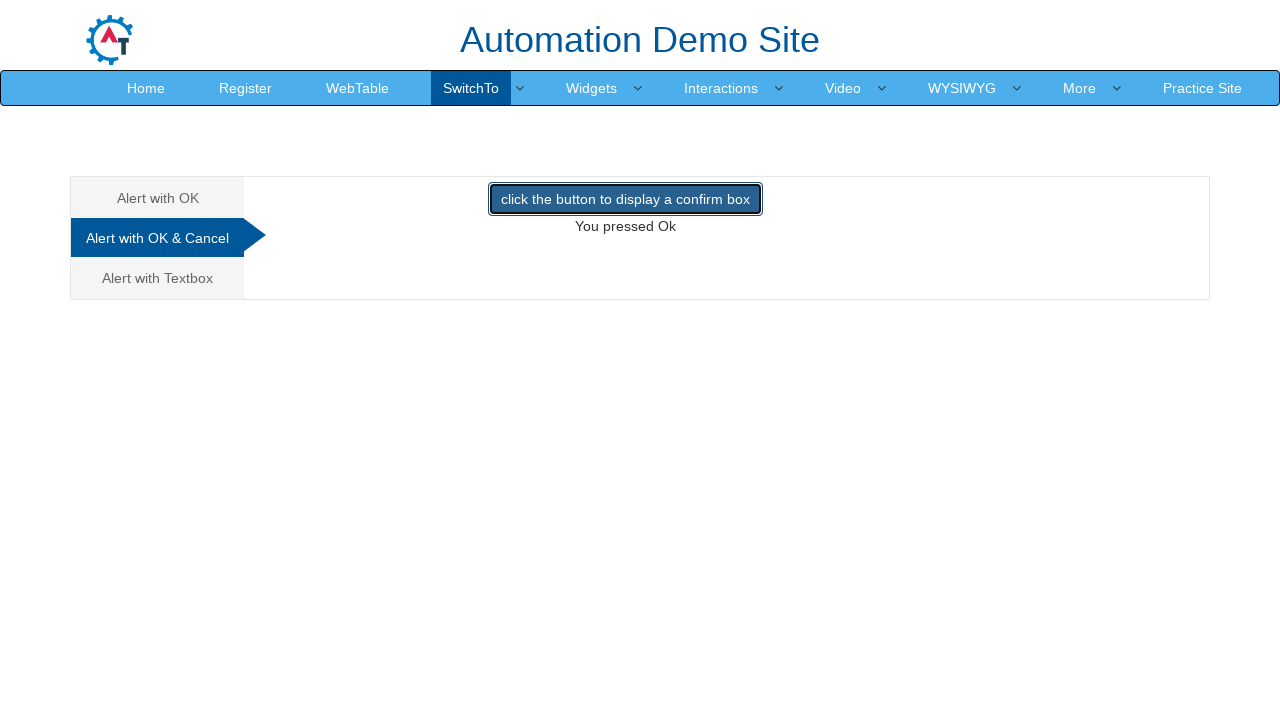

Clicked on Alert with Textbox (prompt) tab at (158, 278) on xpath=//a[@href='#Textbox']
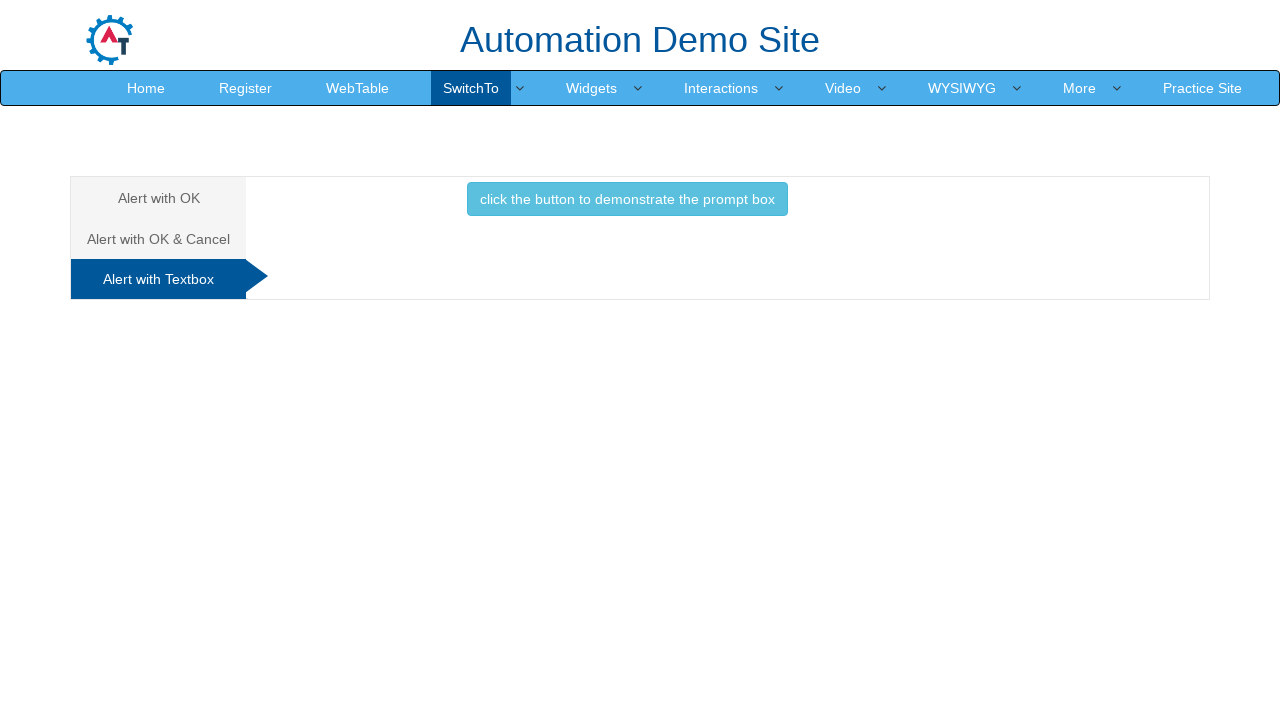

Set up handler to accept prompt dialog with text 'Hai Manoj'
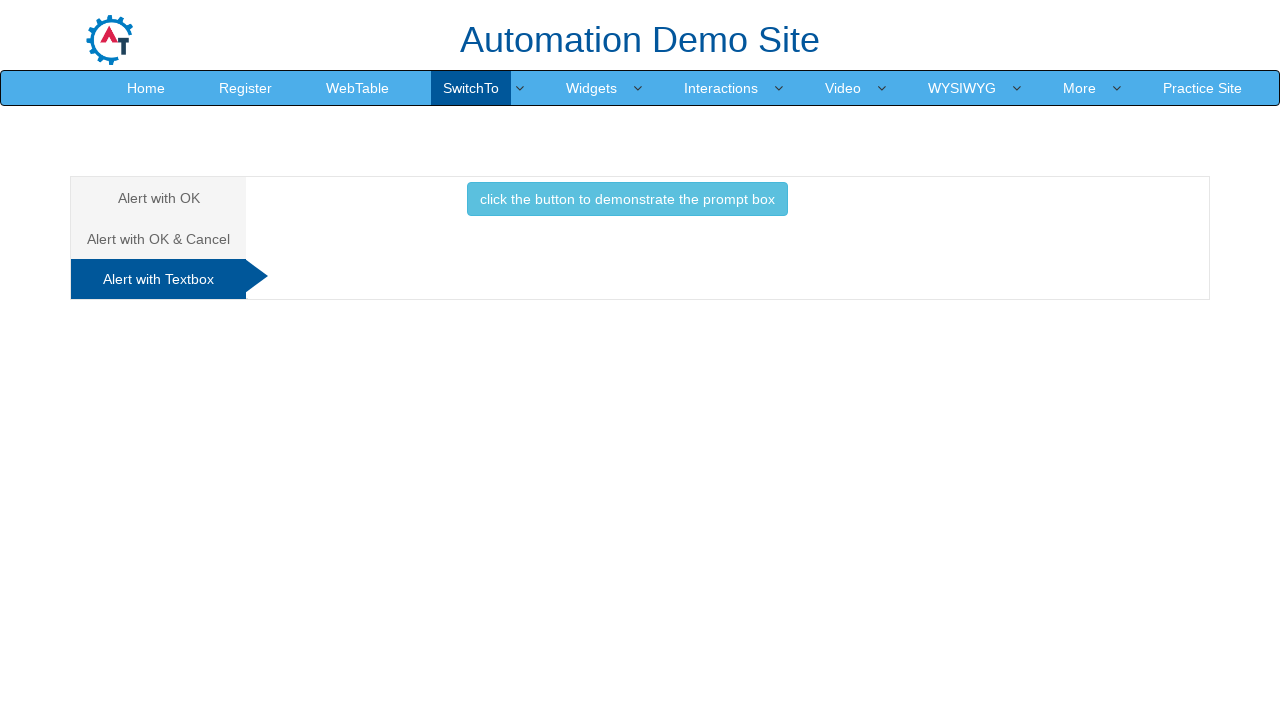

Clicked button to trigger prompt dialog at (627, 199) on xpath=//button[@class='btn btn-info']
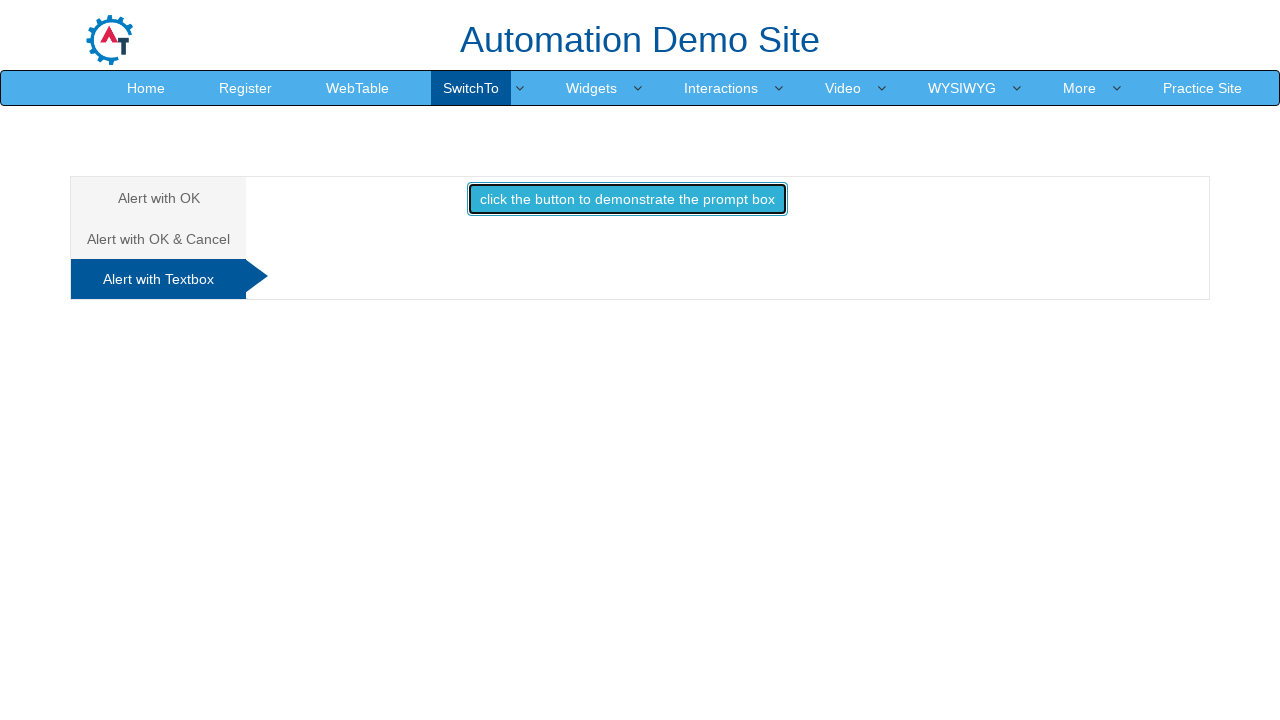

Waited 1000ms for all alert interactions to complete
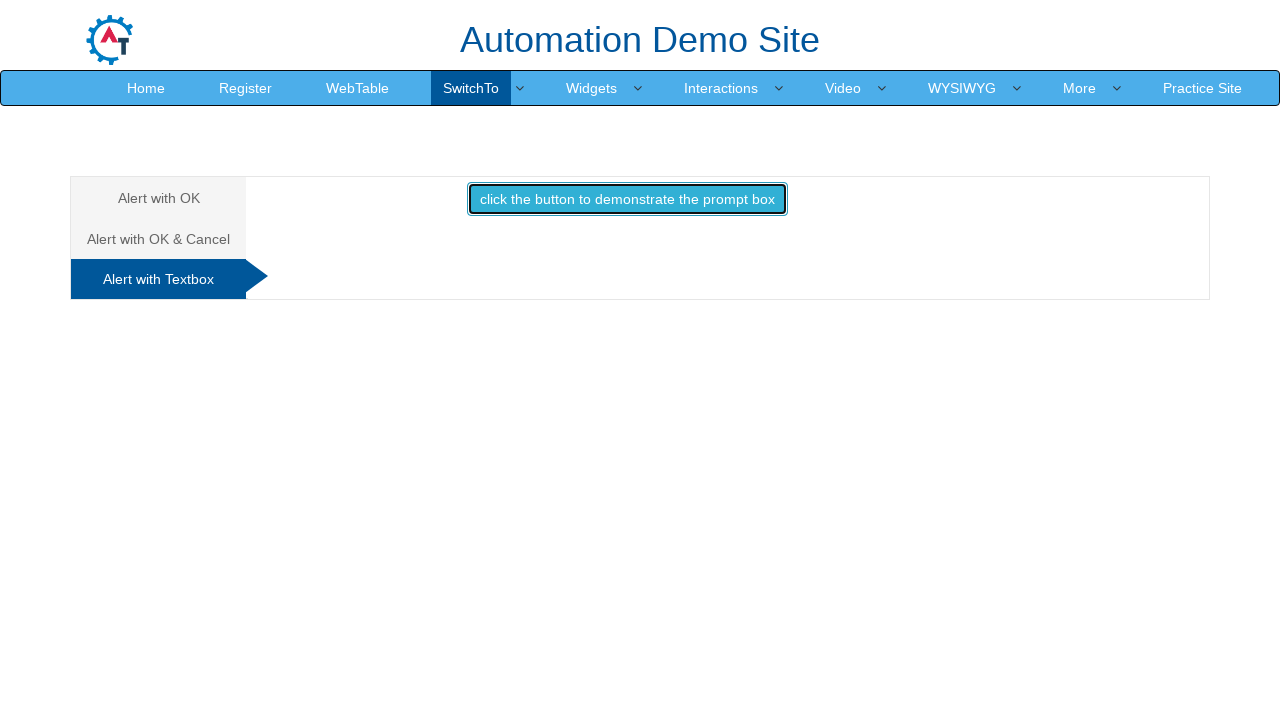

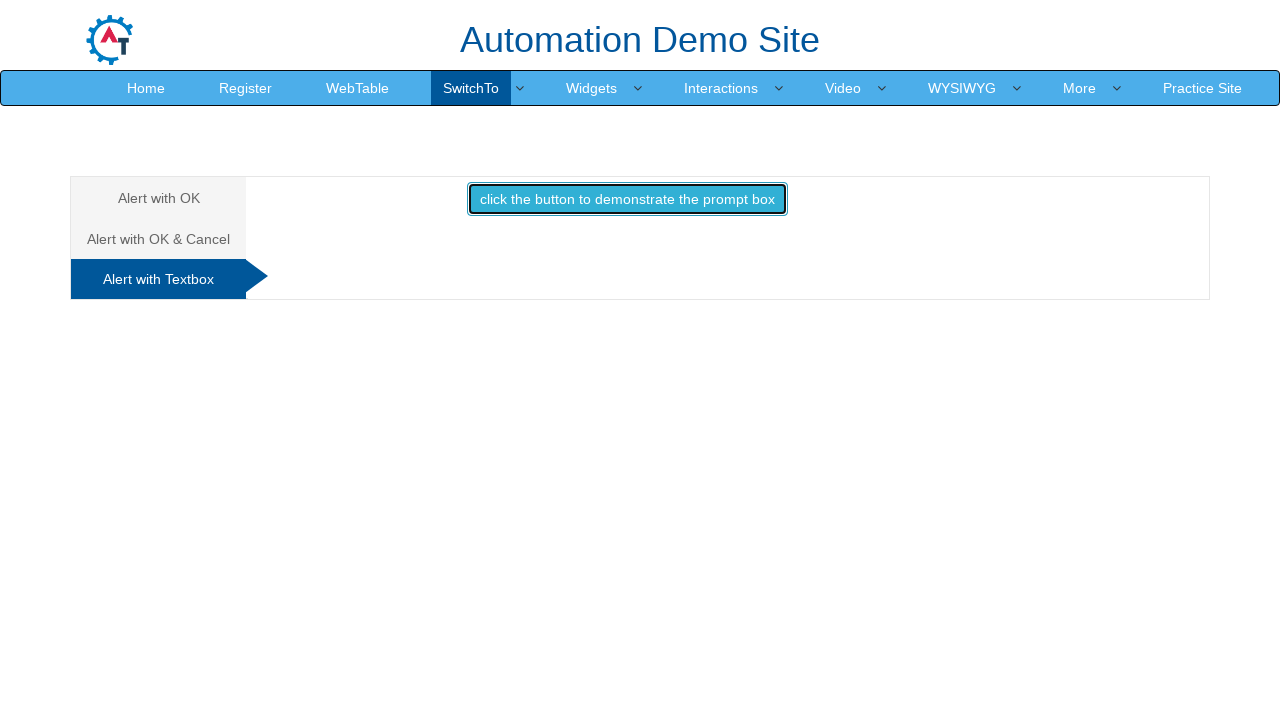